Tests browser alert handling by clicking a button to trigger a confirm box alert and then dismissing it

Starting URL: https://demo.automationtesting.in/Alerts.html

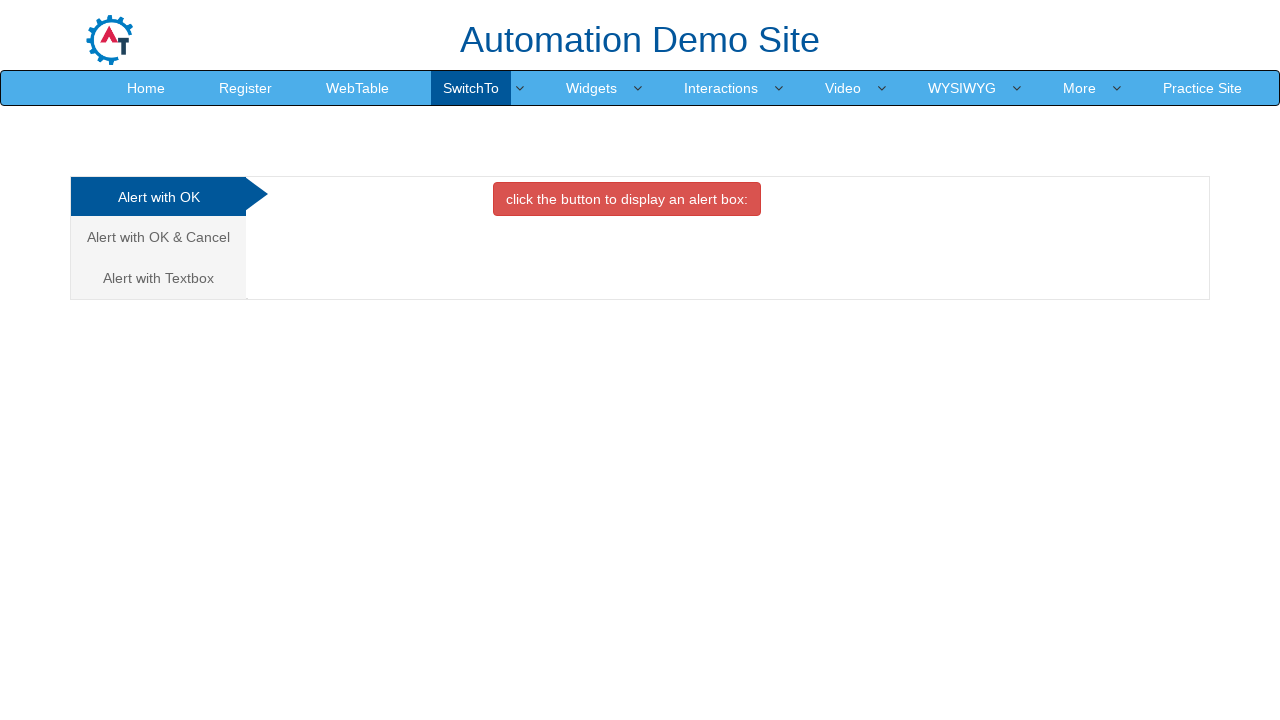

Clicked on 'Alert with OK & Cancel' tab at (158, 237) on xpath=//a[contains(text(),'Alert with OK & Cancel ')]
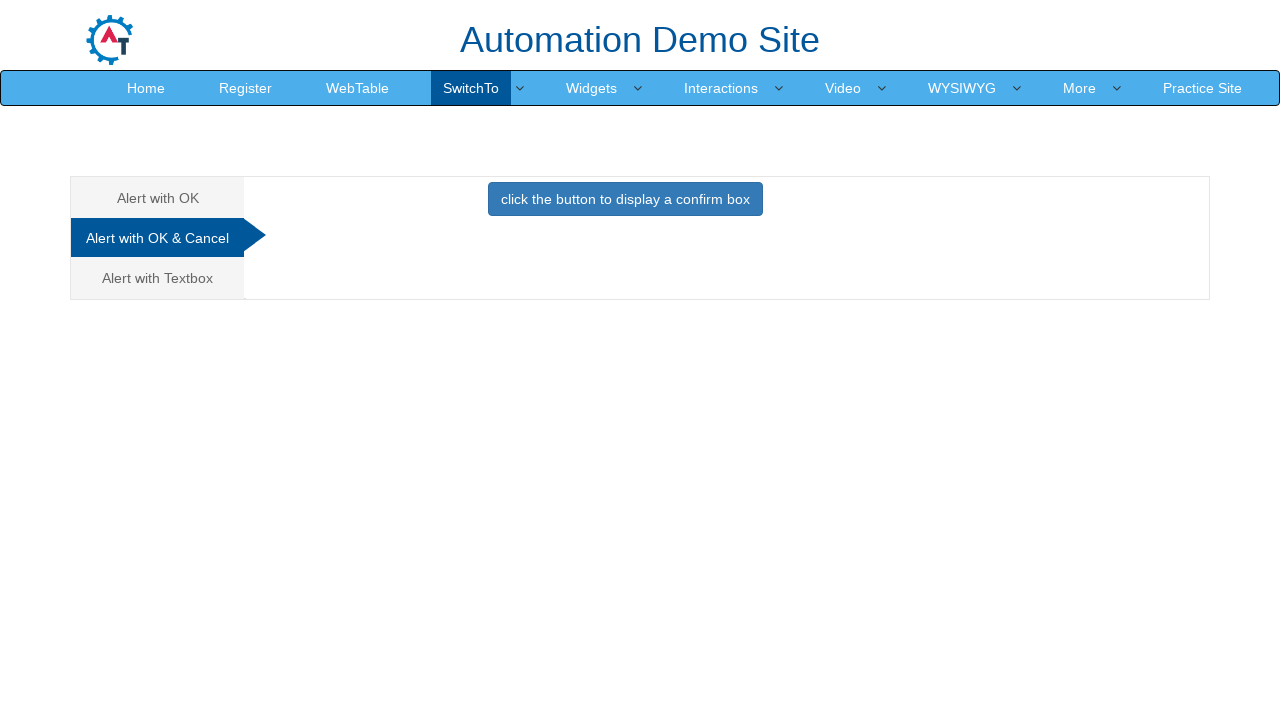

Clicked button to display confirm box alert at (625, 199) on xpath=//button[contains(text(),'click the button to display a confirm box ')]
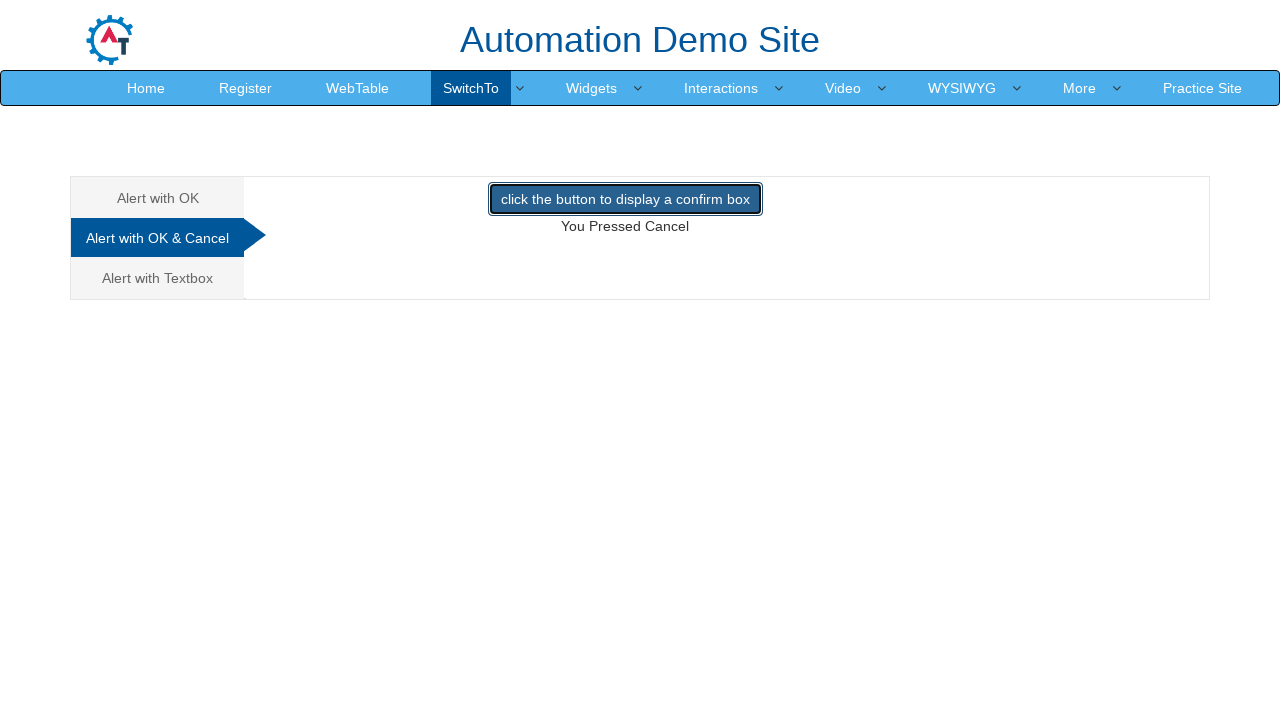

Set up dialog handler to dismiss alert by clicking Cancel
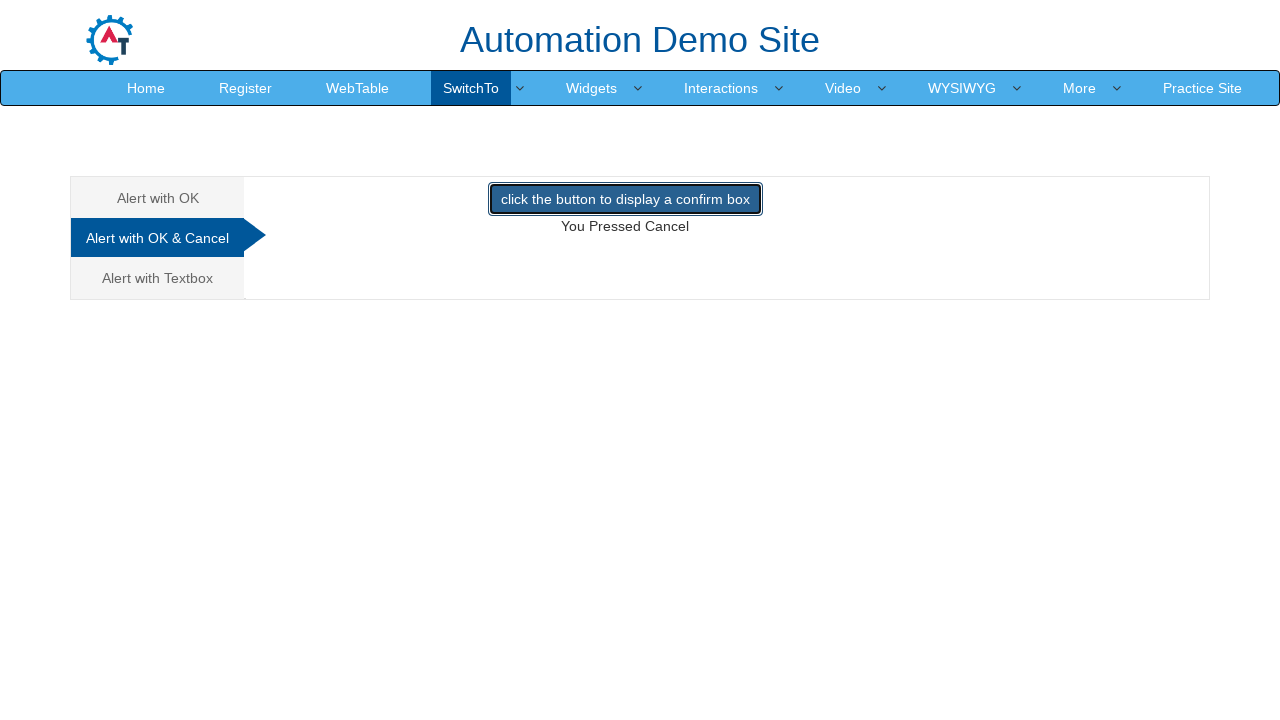

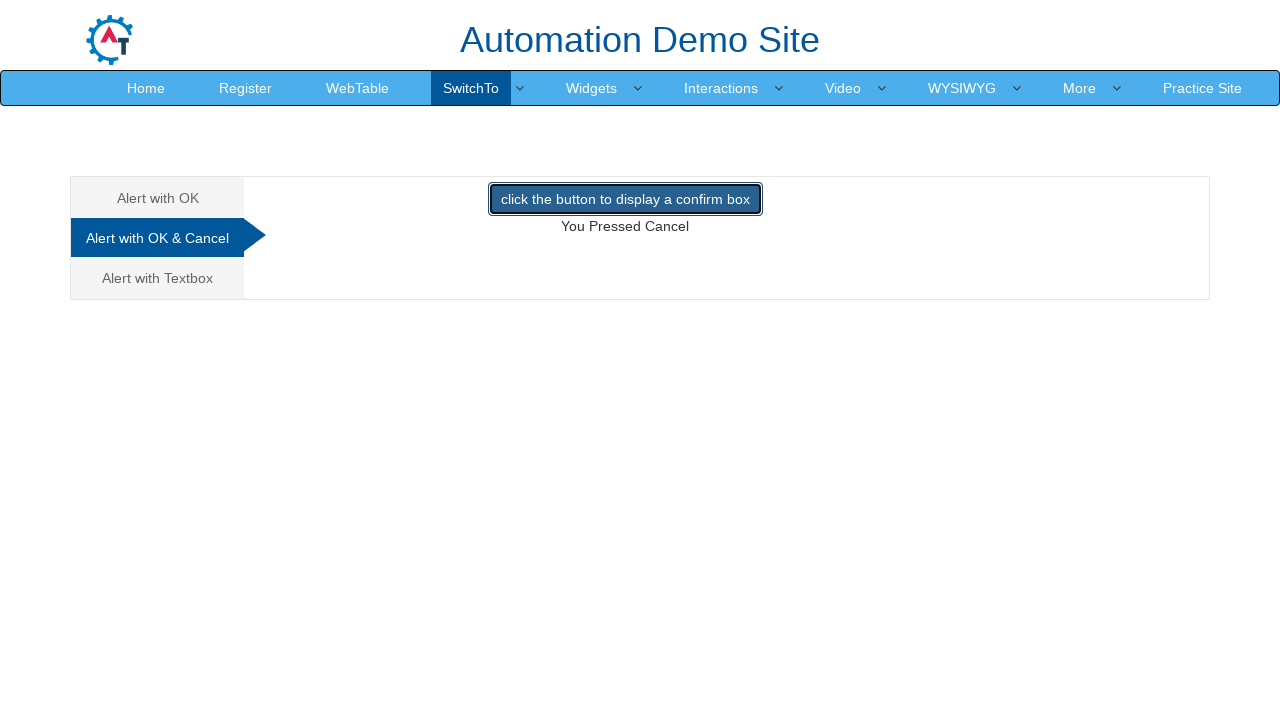